Tests search functionality on Python.org by entering a search term and submitting the form

Starting URL: http://www.python.org

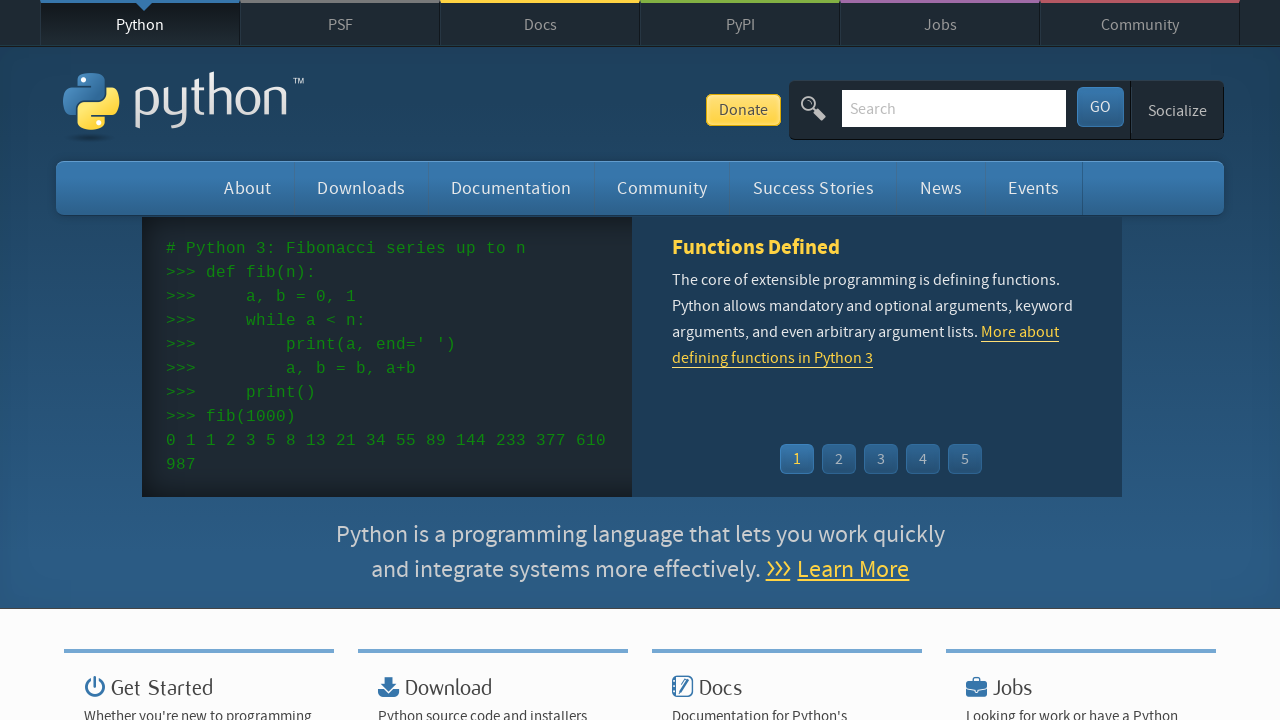

Filled search box with 'pycon' on input[name='q']
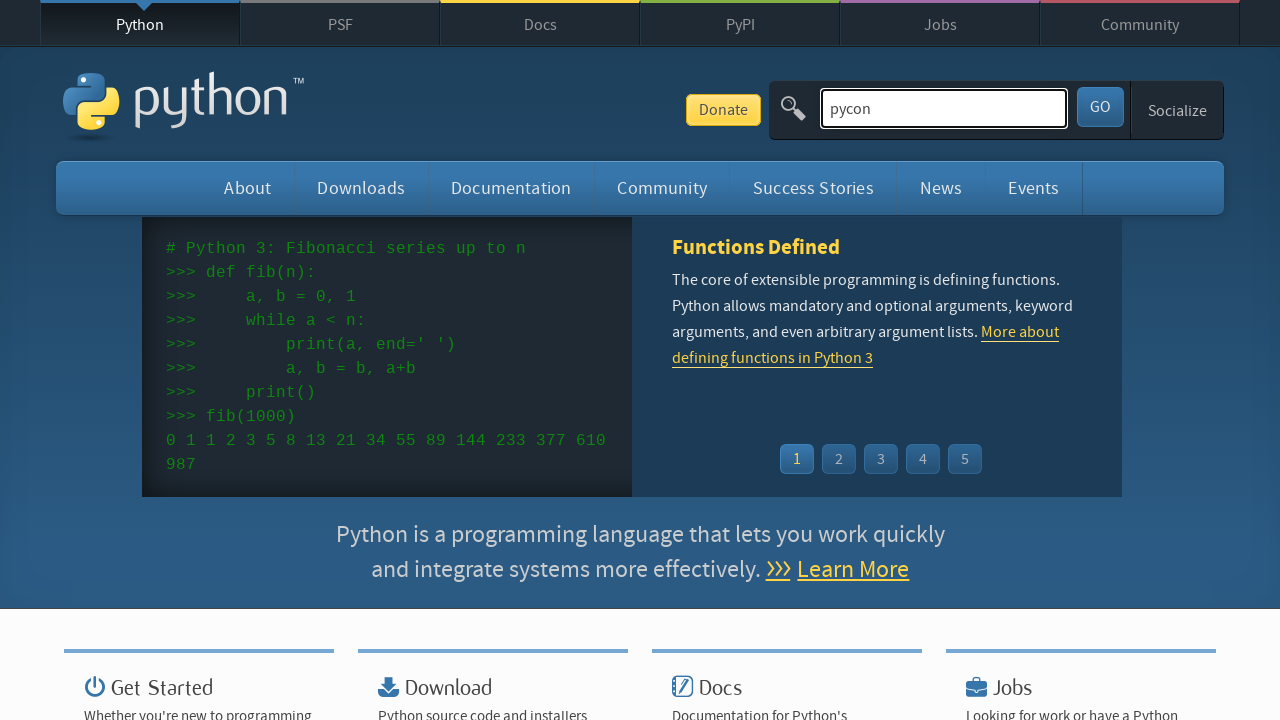

Pressed Enter to submit search form on input[name='q']
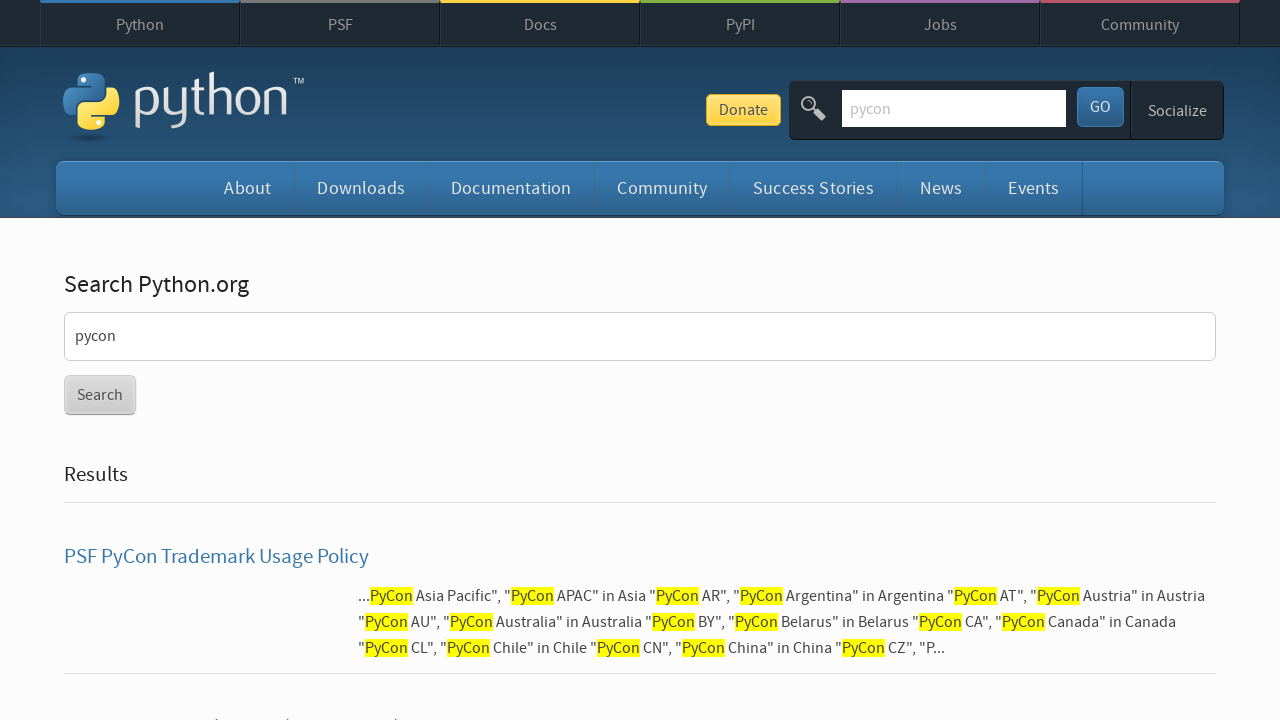

Search results page loaded
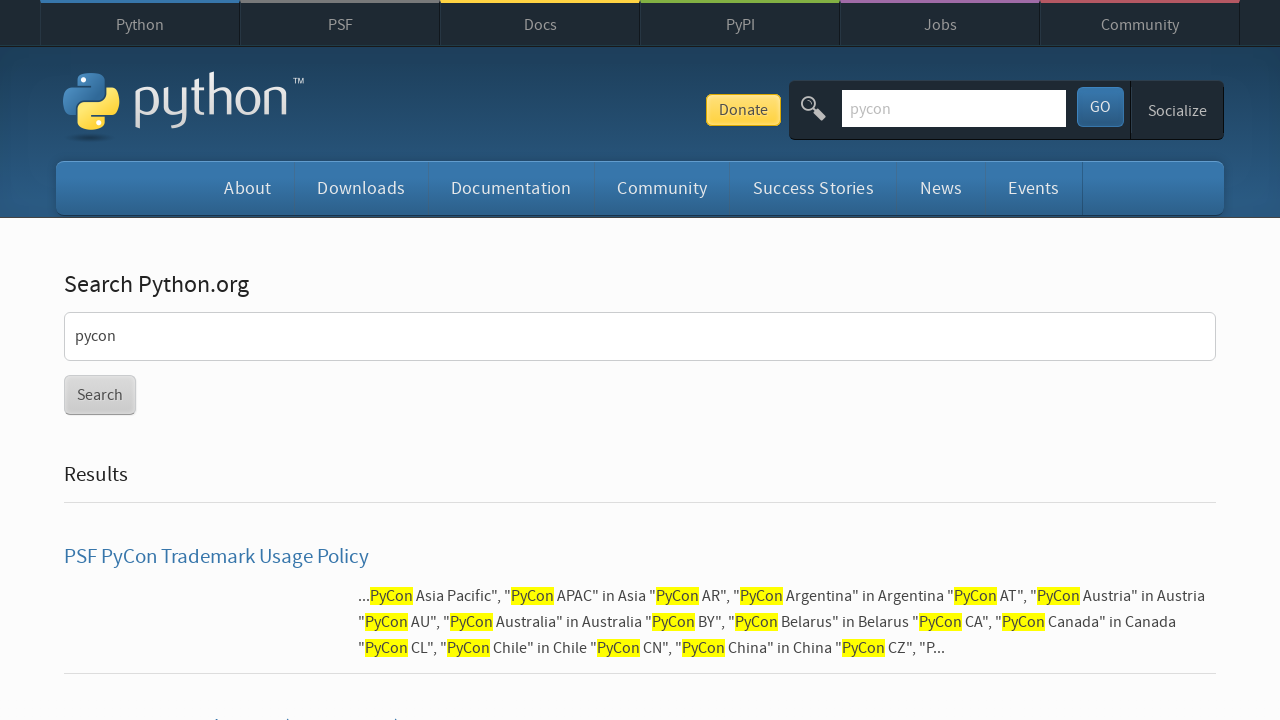

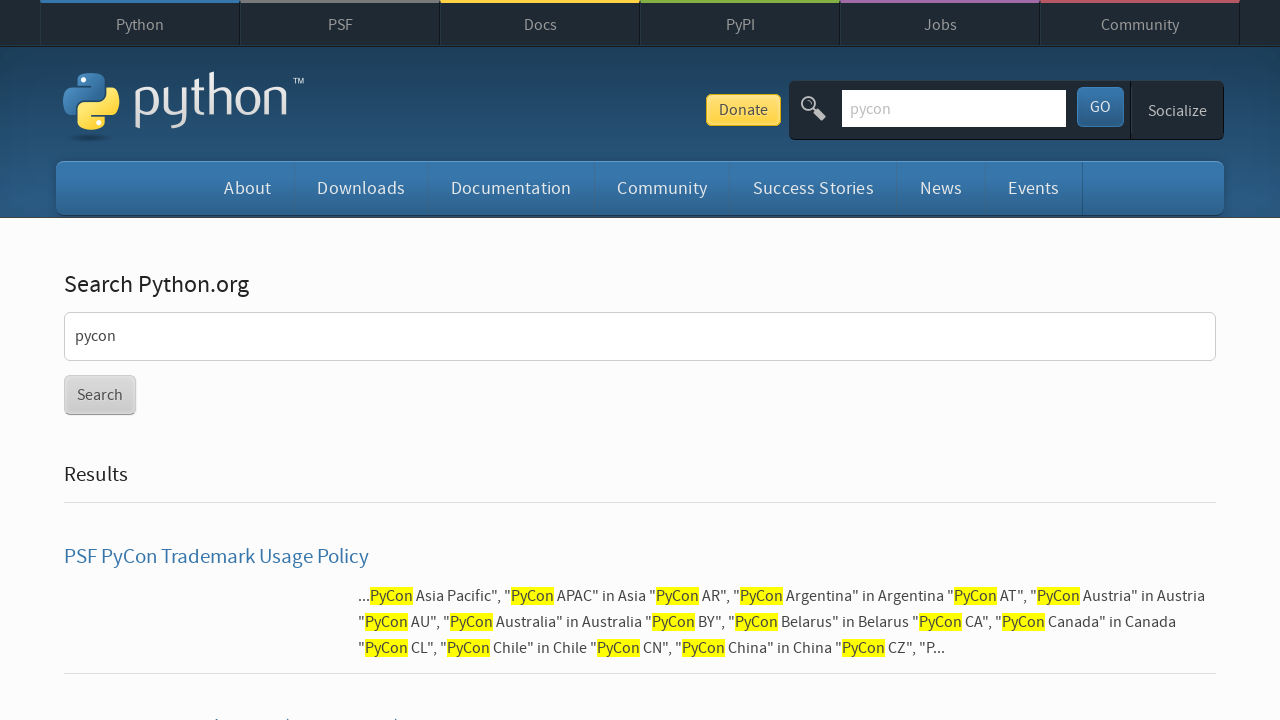